Navigates to a page and verifies that the URL ends with the expected string "login" by extracting and checking the last segment of the URL path.

Starting URL: https://opensource-demo.orangehrmlive.com/web/index.php/auth/login

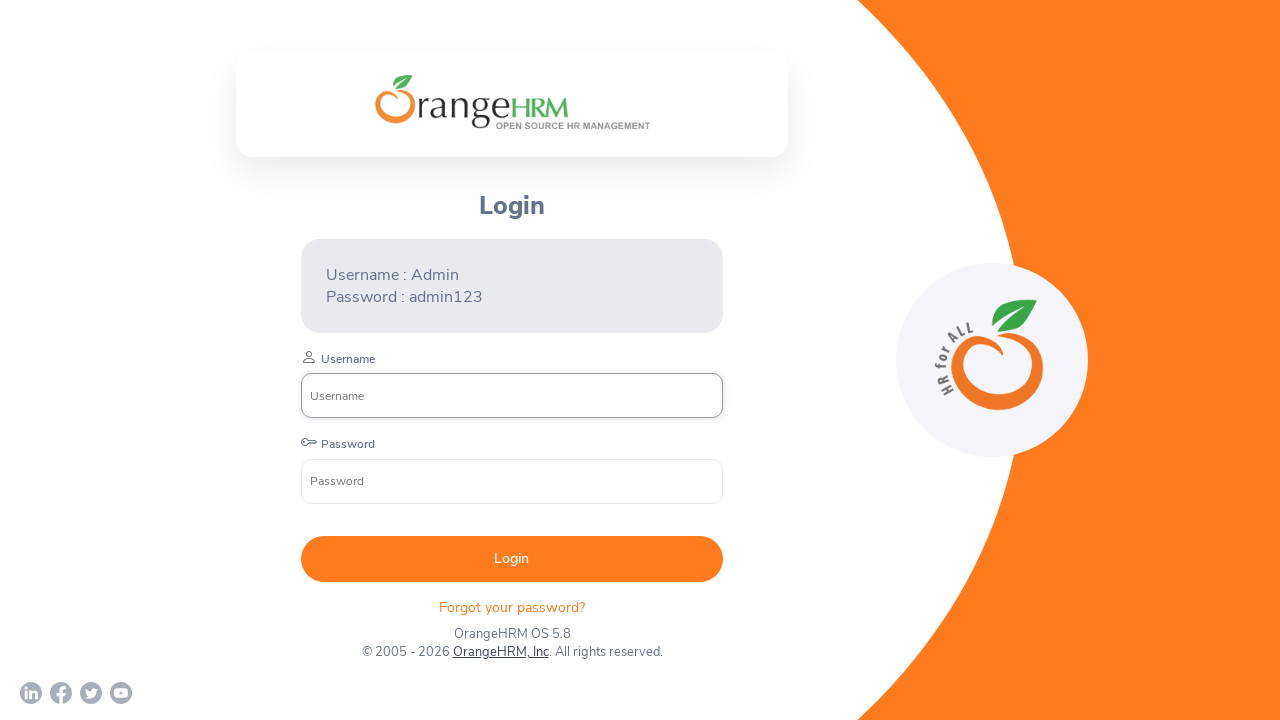

Retrieved current URL from page
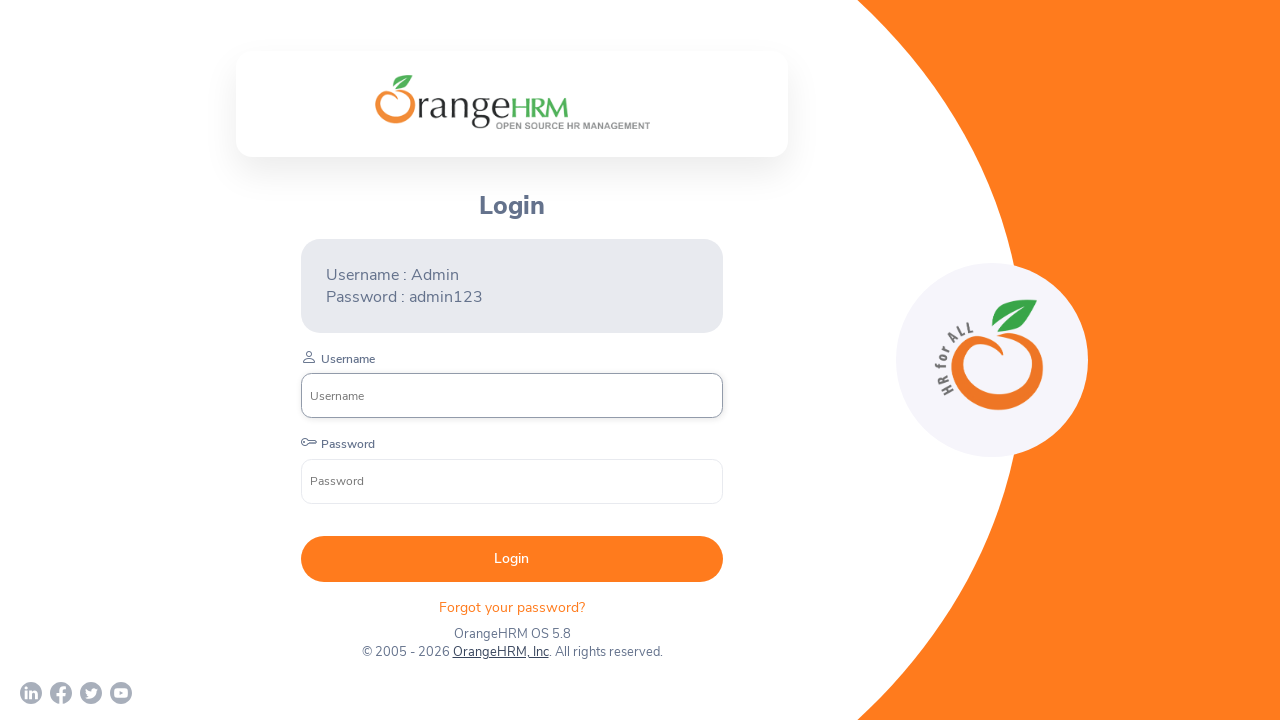

Extracted last URL segment: 'login'
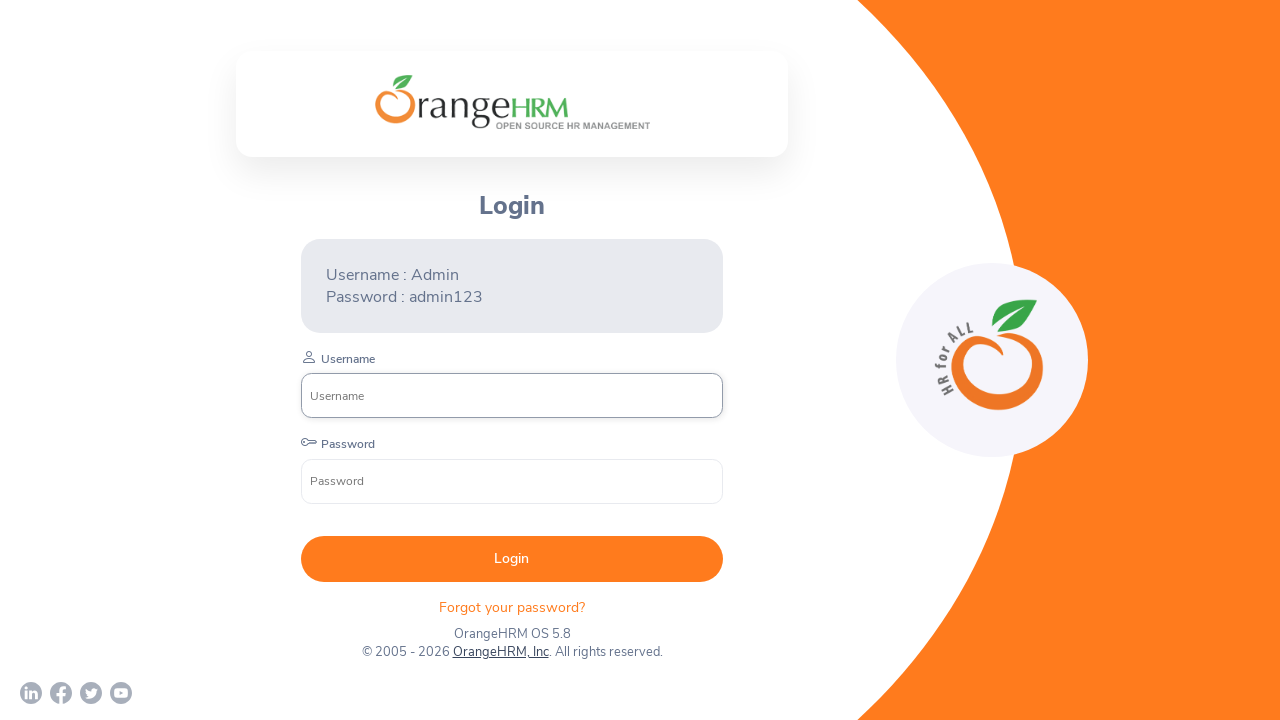

Verified that URL ends with 'login'
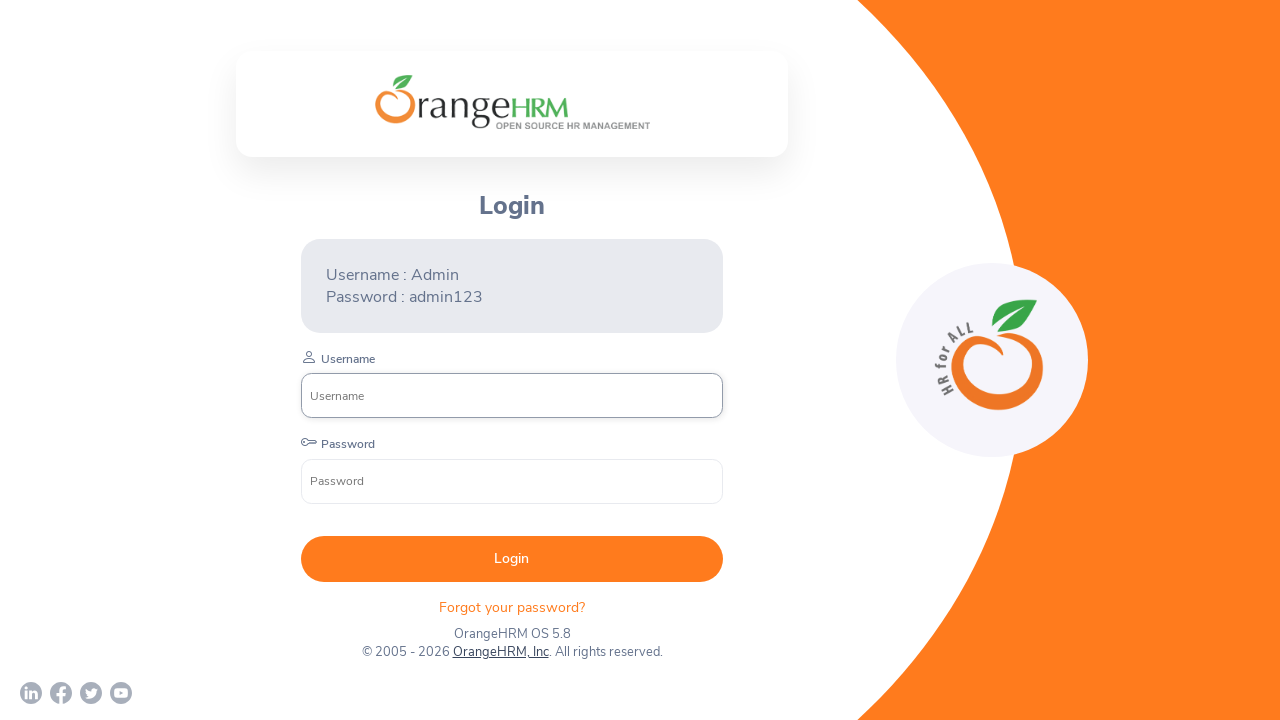

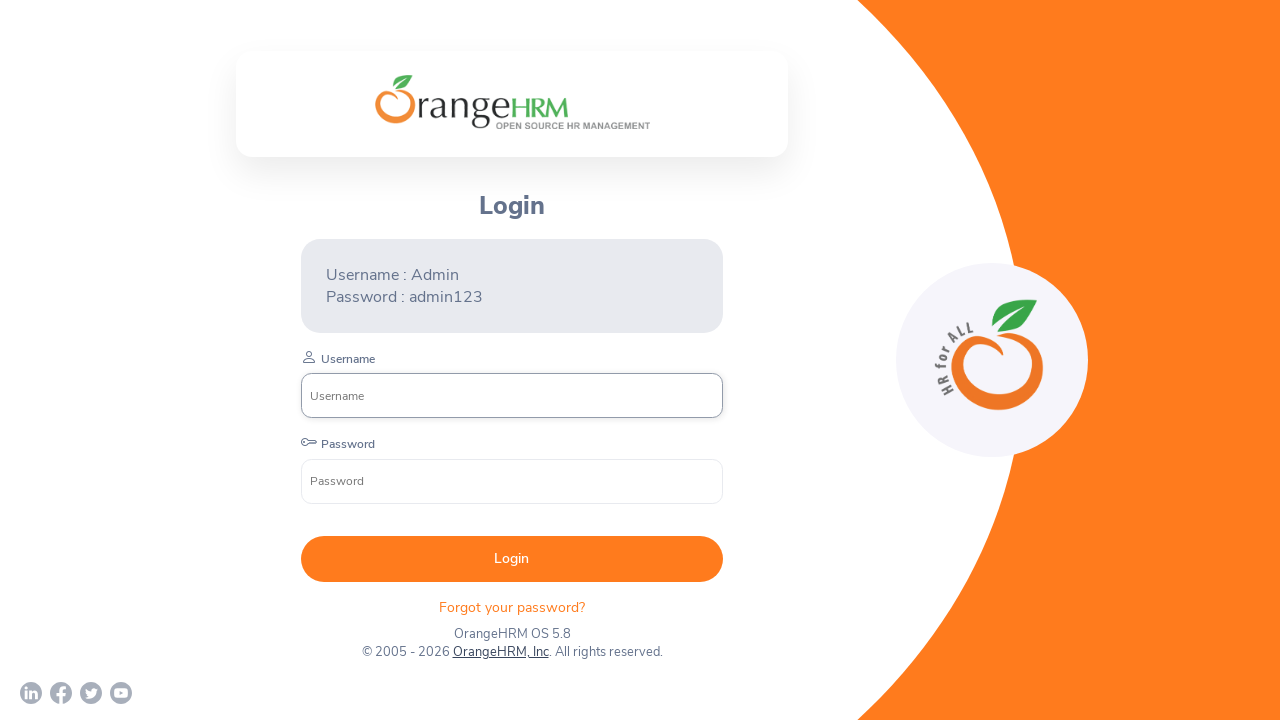